Tests that submitting the form with all empty fields is not accepted

Starting URL: https://davi-vert.vercel.app/index.html

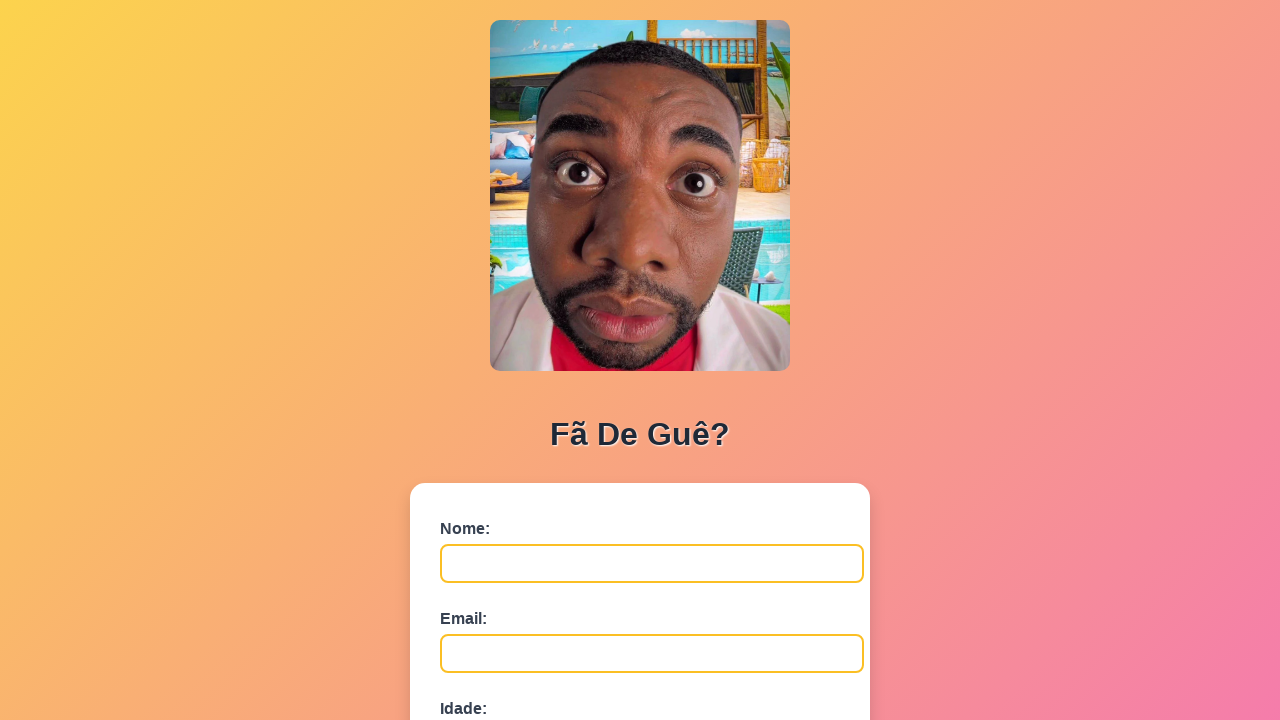

Cleared localStorage
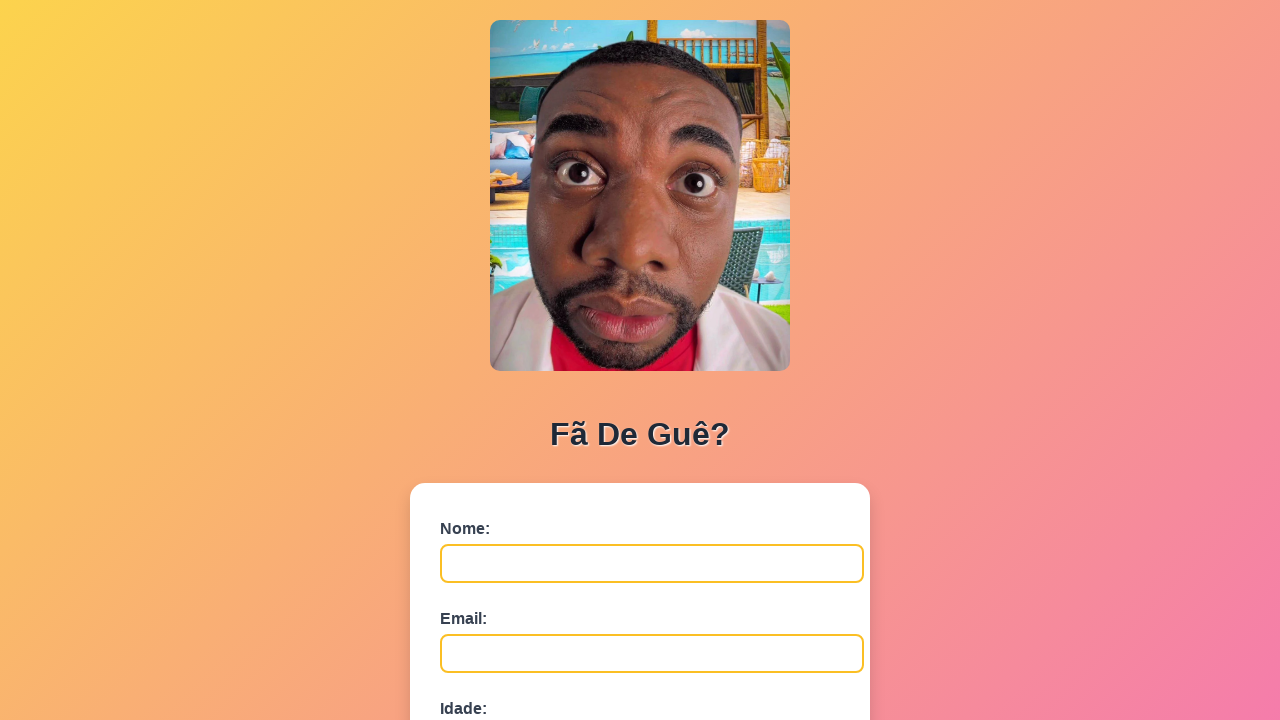

Left name field empty on #nome
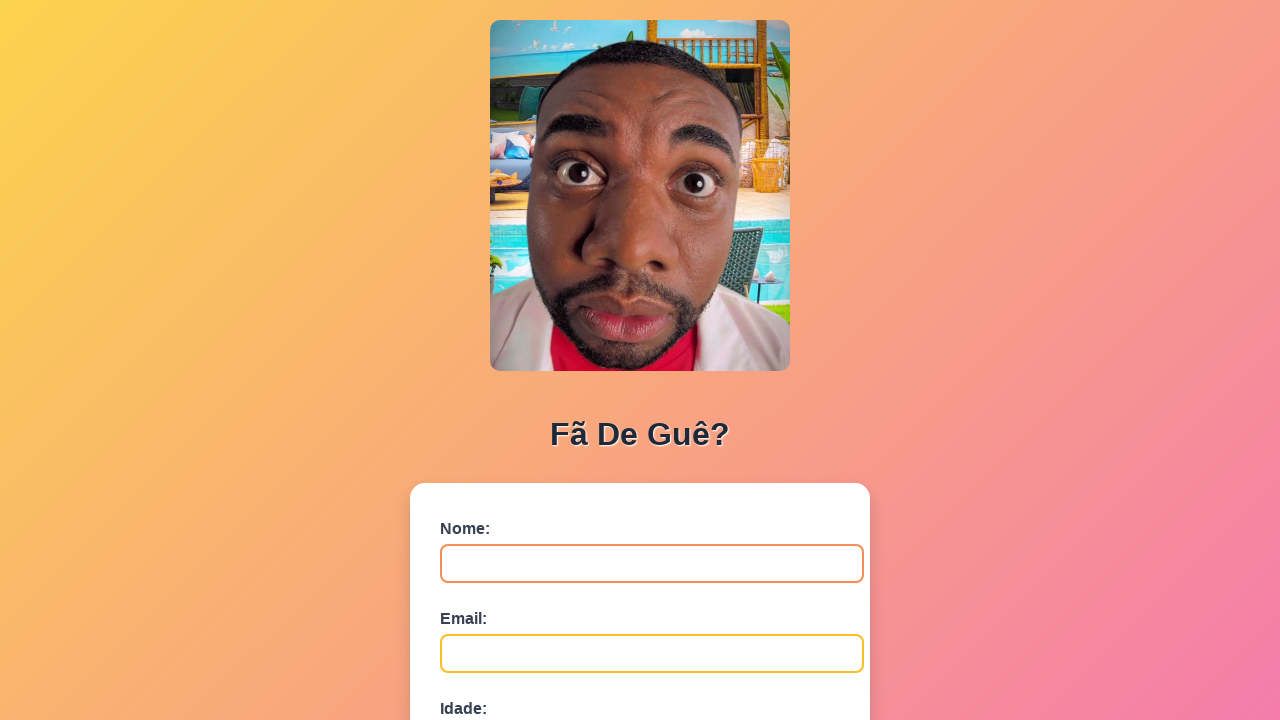

Left email field empty on #email
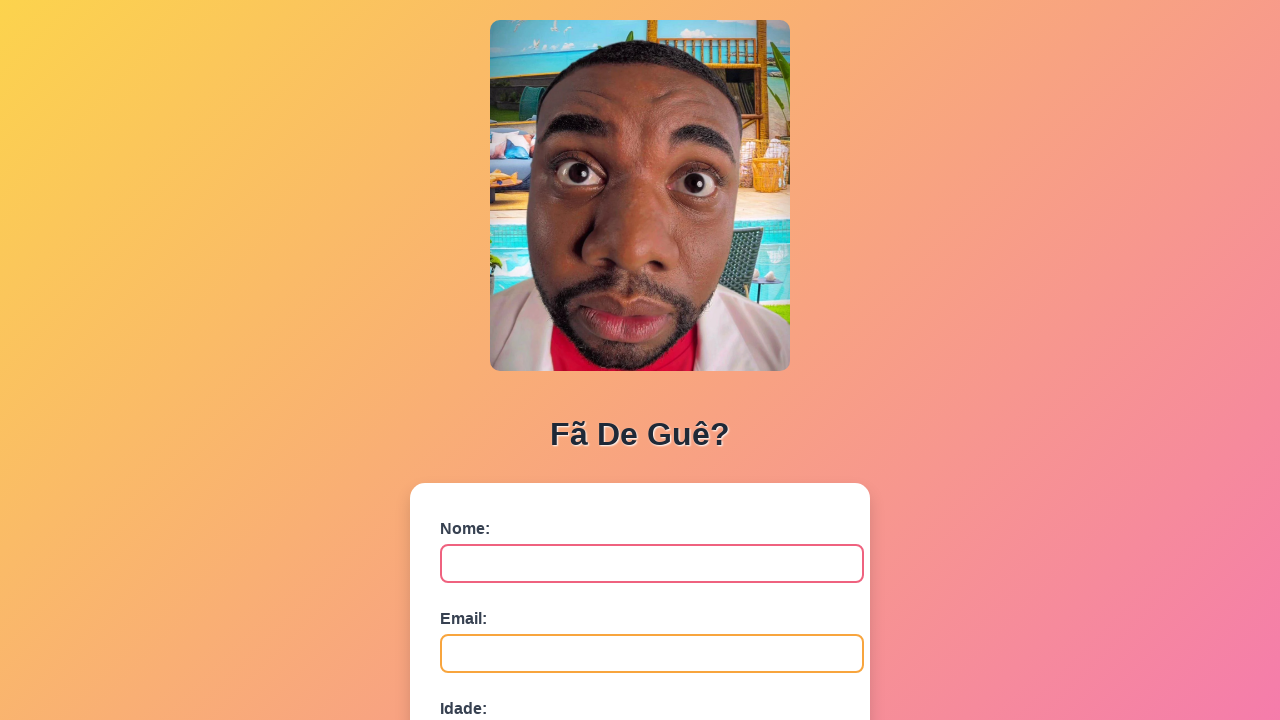

Left age field empty on #idade
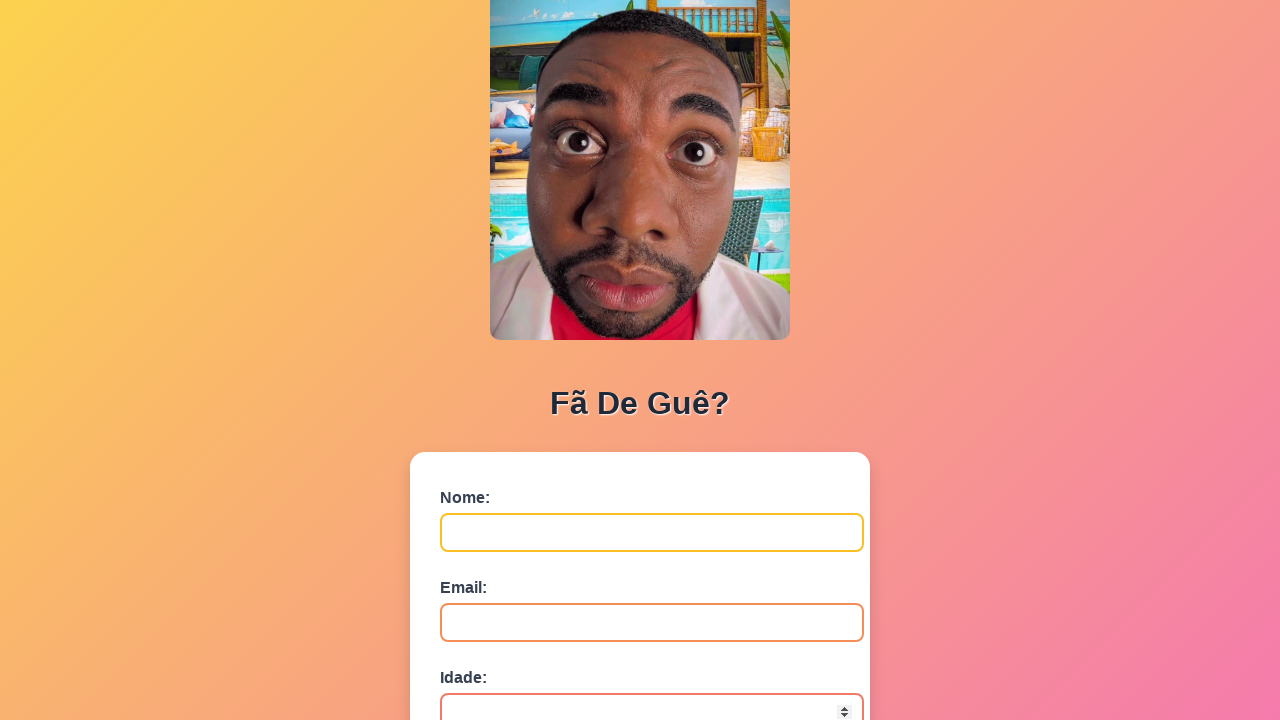

Submitted form with all empty fields at (490, 569) on button[type='submit']
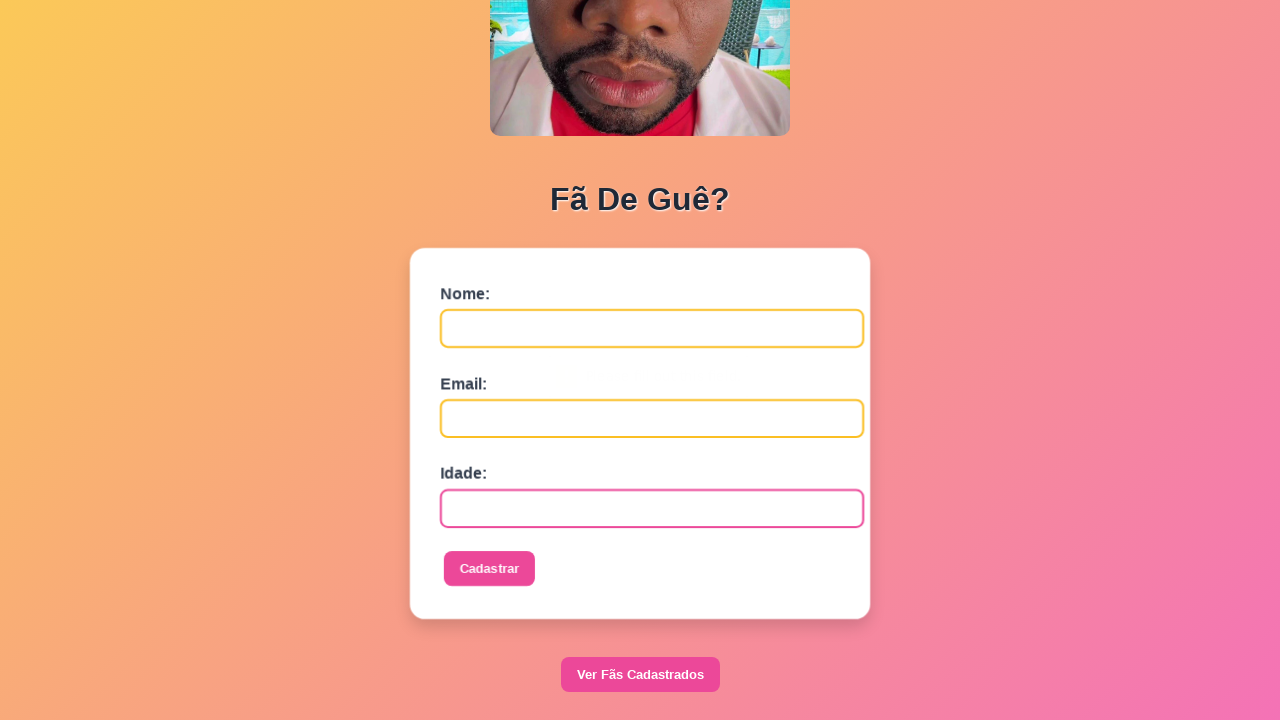

Set up dialog handler to accept alerts
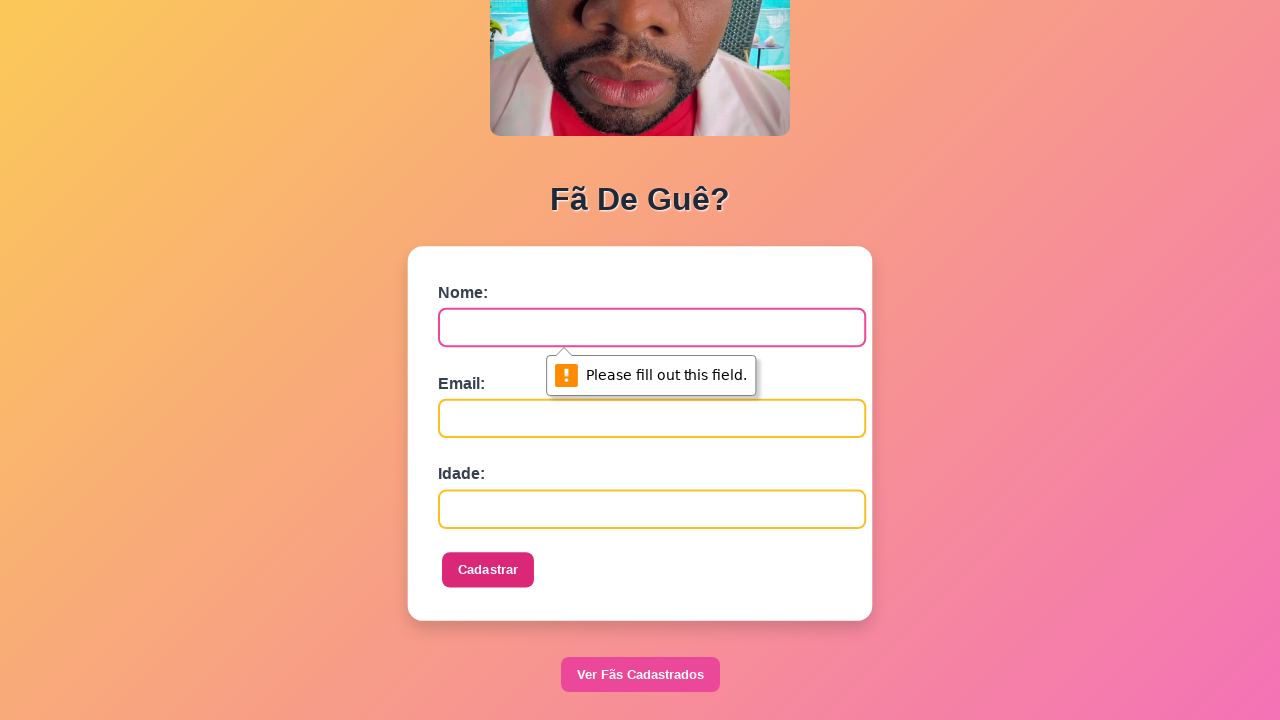

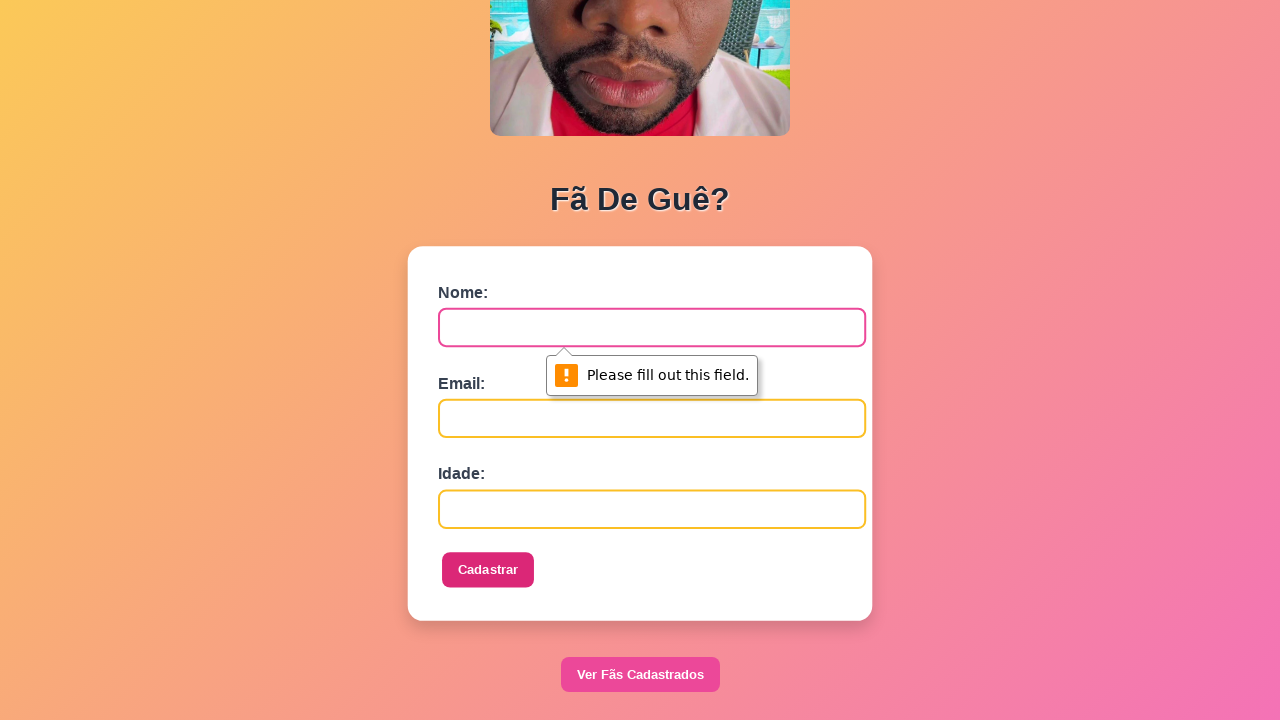